Tests that the Clear completed button is hidden when there are no completed items

Starting URL: https://demo.playwright.dev/todomvc

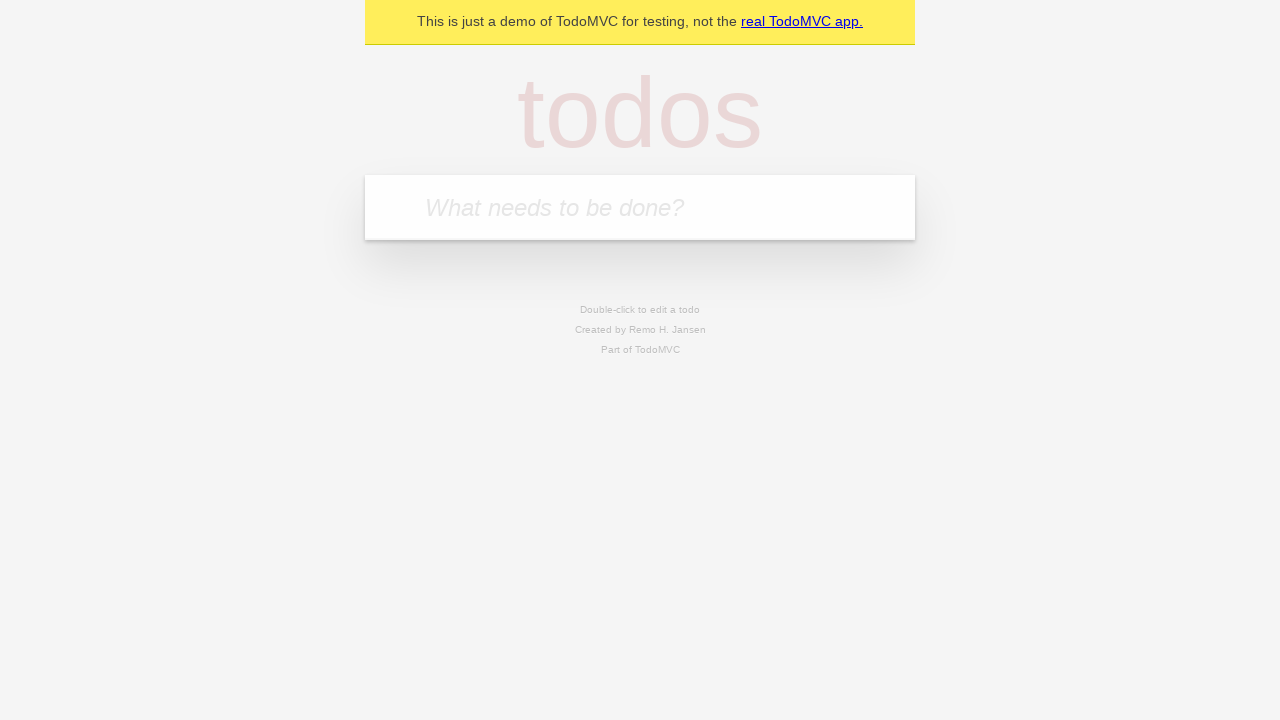

Filled todo input with 'buy some cheese' on internal:attr=[placeholder="What needs to be done?"i]
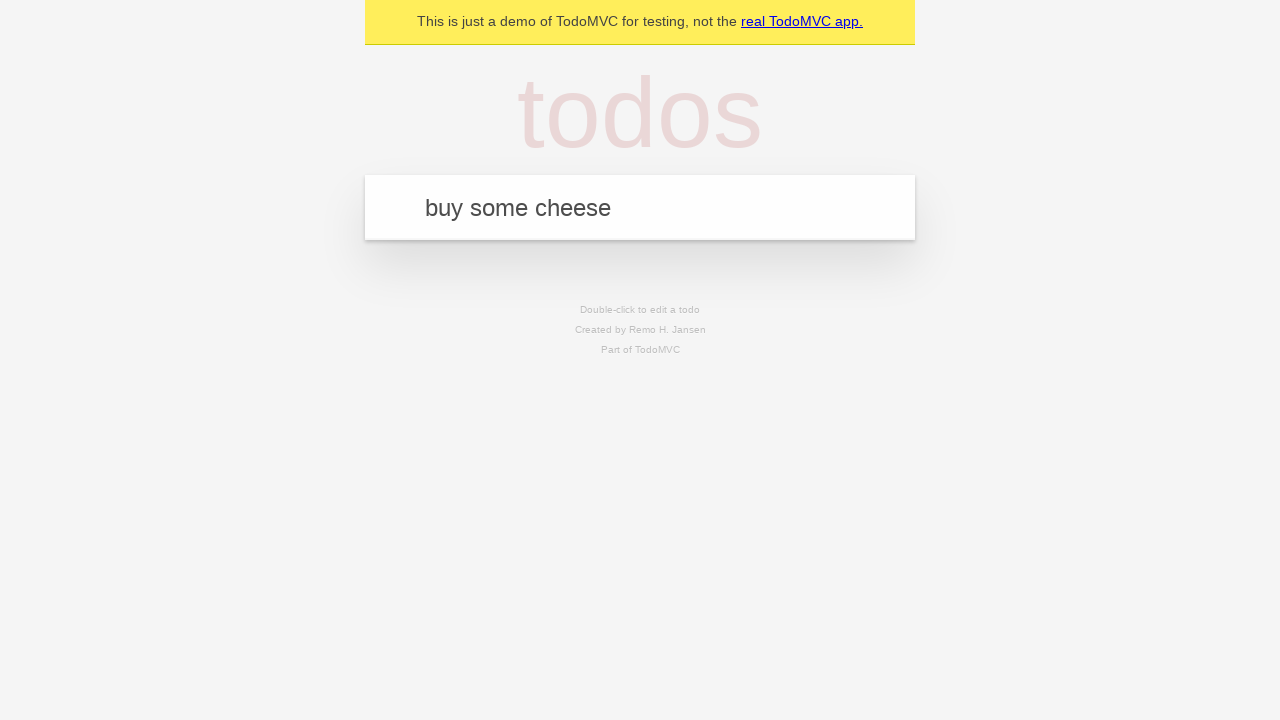

Pressed Enter to add first todo on internal:attr=[placeholder="What needs to be done?"i]
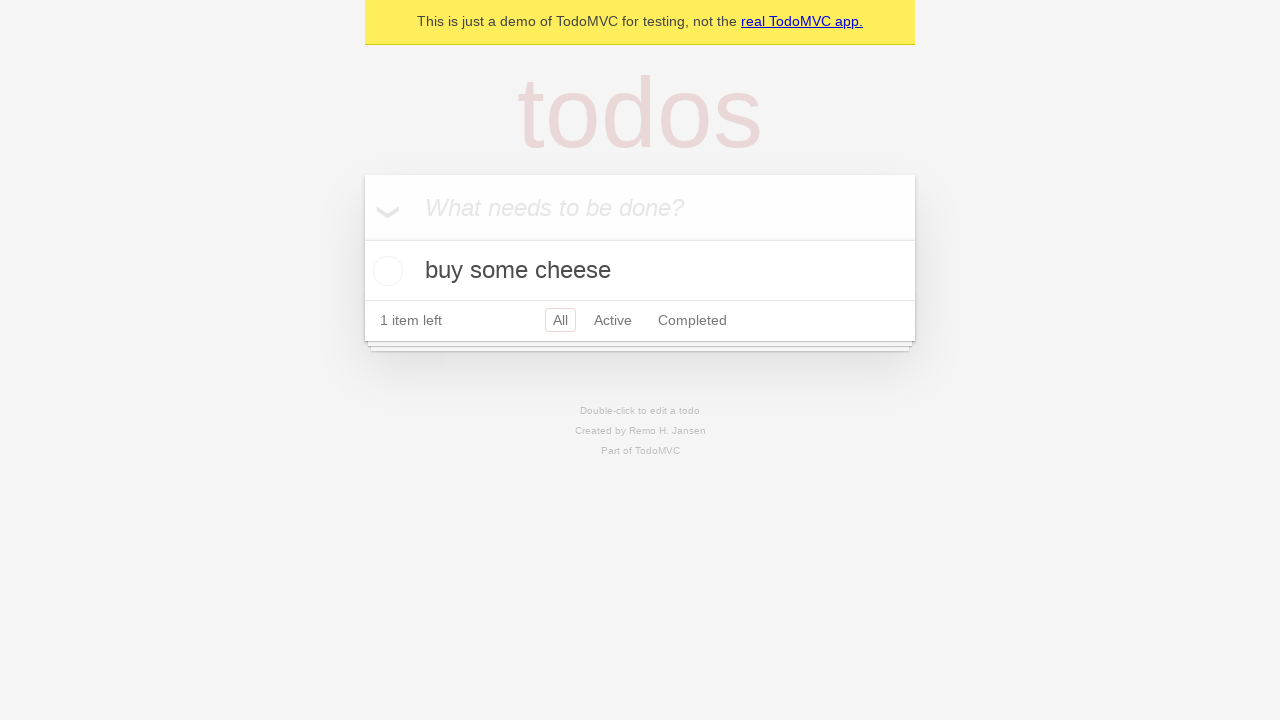

Filled todo input with 'feed the cat' on internal:attr=[placeholder="What needs to be done?"i]
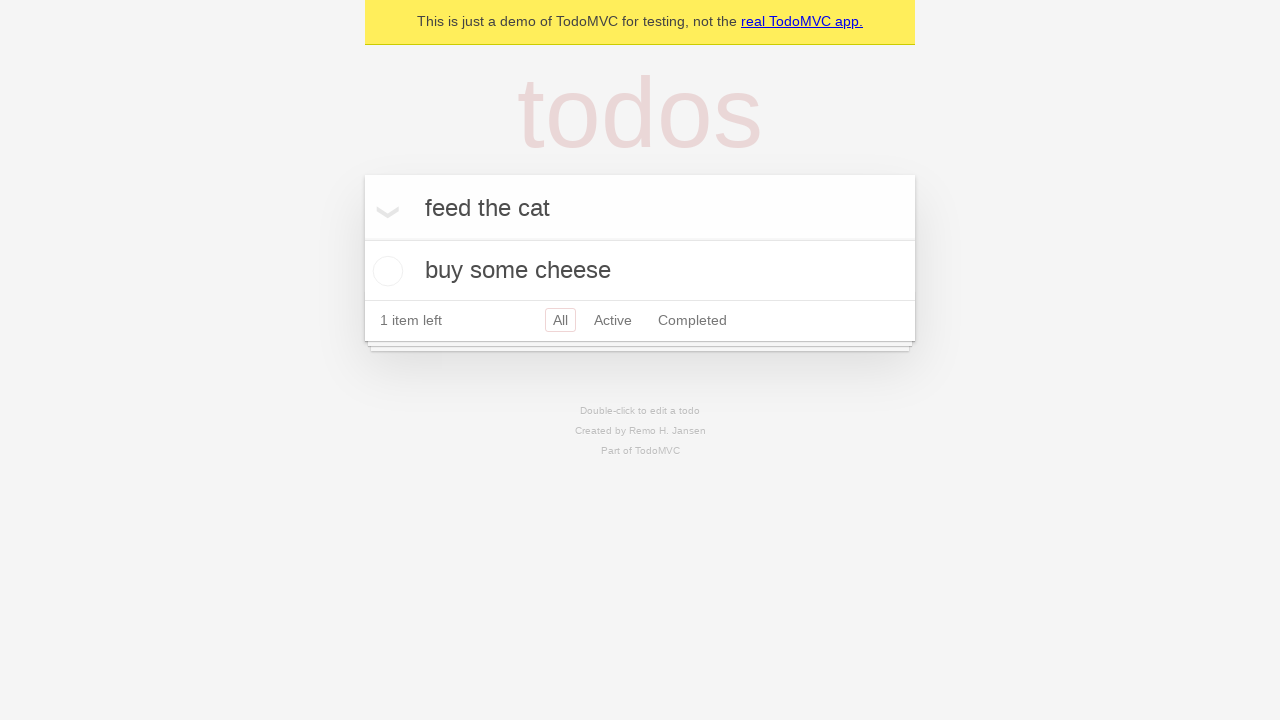

Pressed Enter to add second todo on internal:attr=[placeholder="What needs to be done?"i]
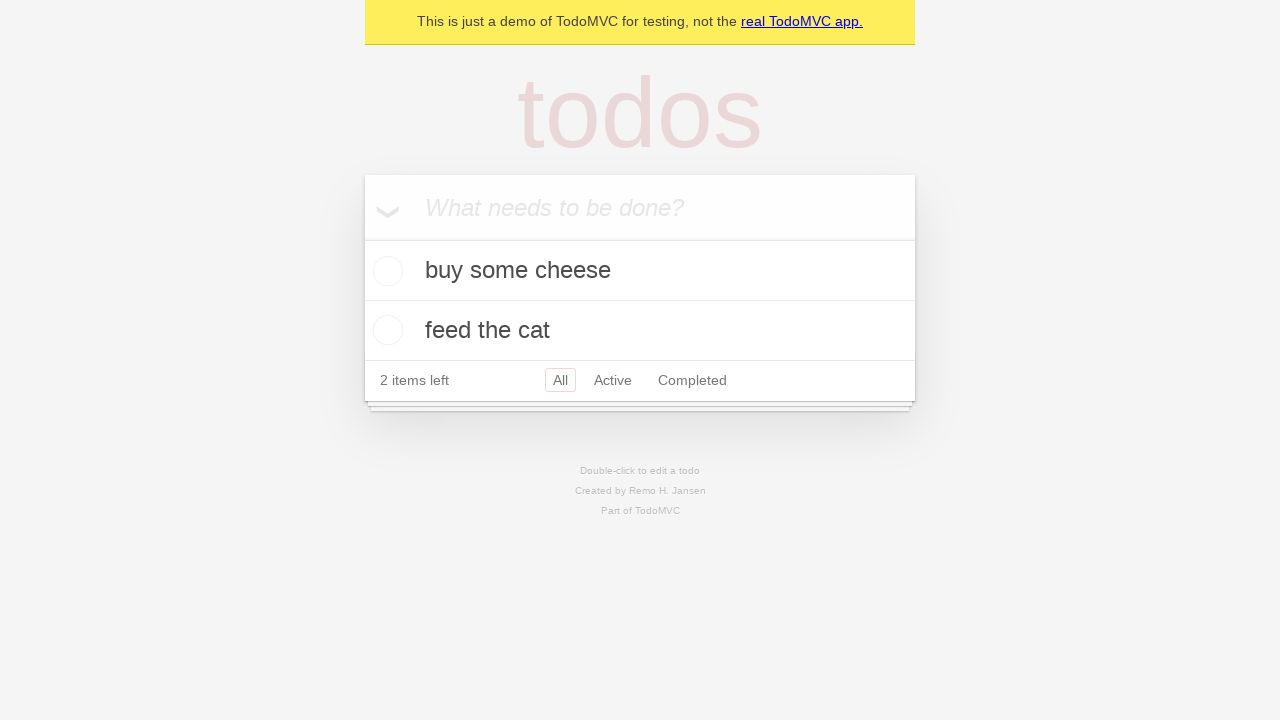

Filled todo input with 'book a doctors appointment' on internal:attr=[placeholder="What needs to be done?"i]
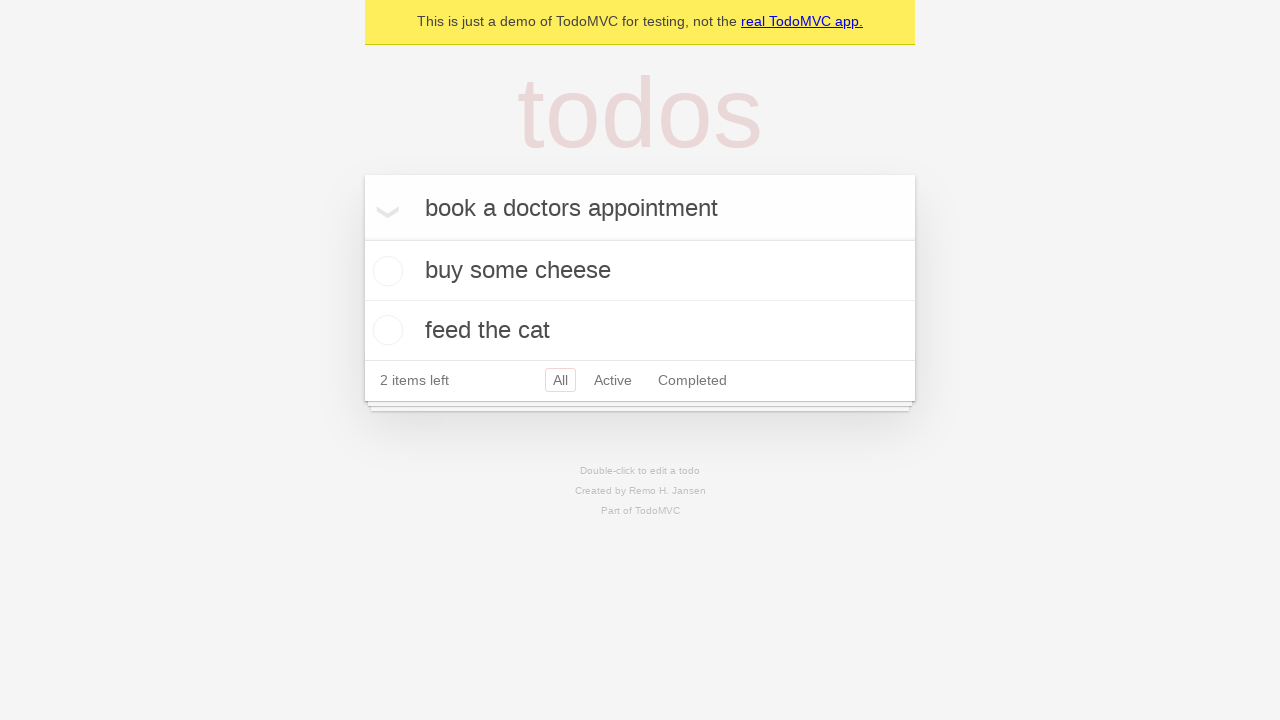

Pressed Enter to add third todo on internal:attr=[placeholder="What needs to be done?"i]
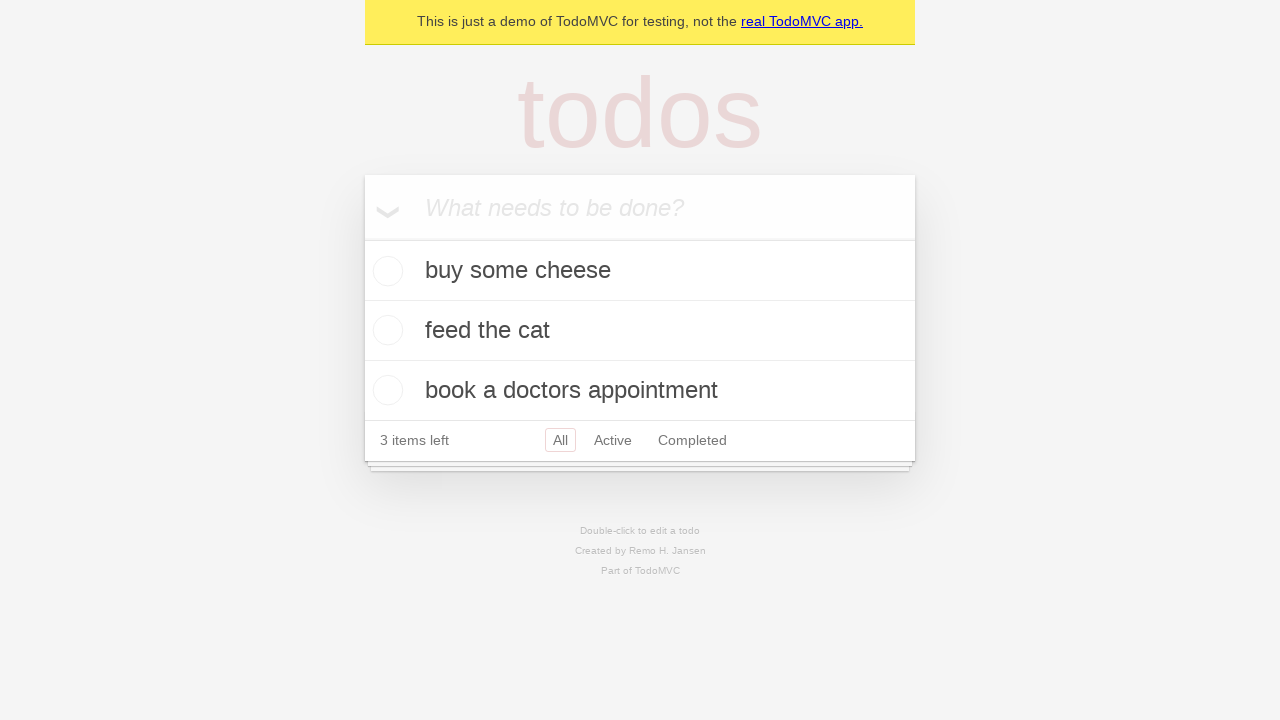

Waited for all three todos to appear
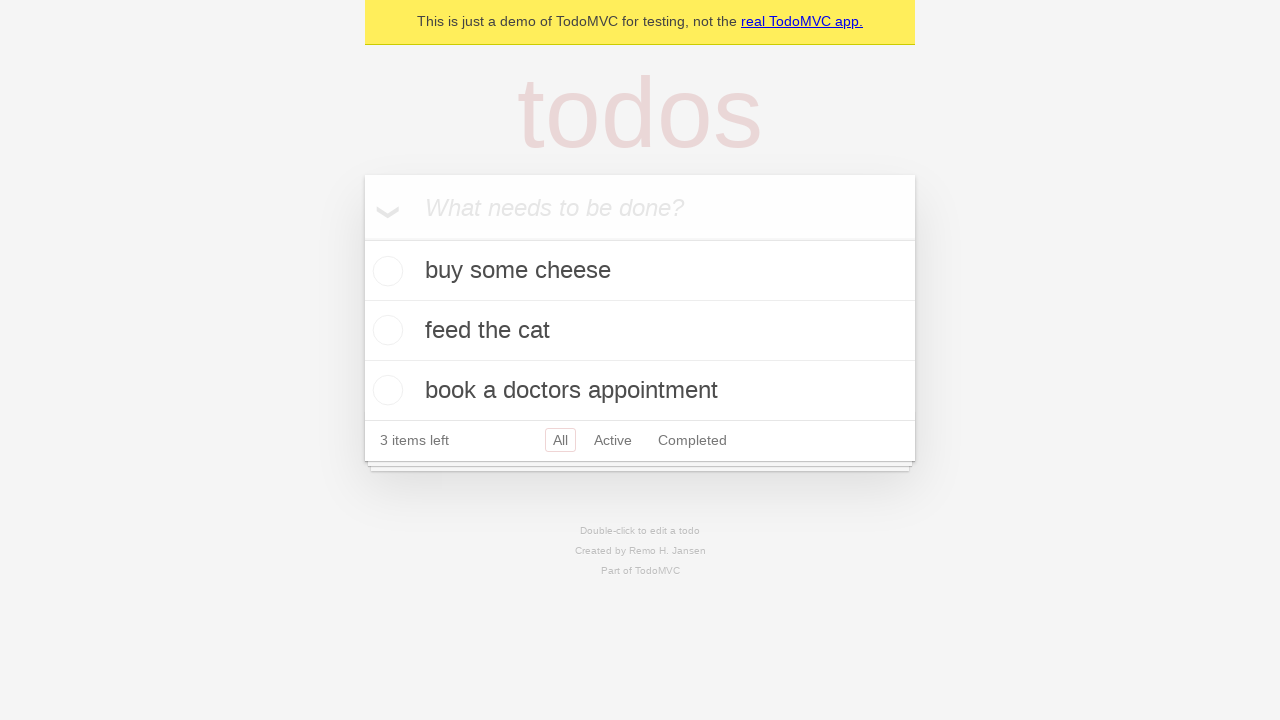

Checked the first todo item as completed at (385, 271) on .todo-list li .toggle >> nth=0
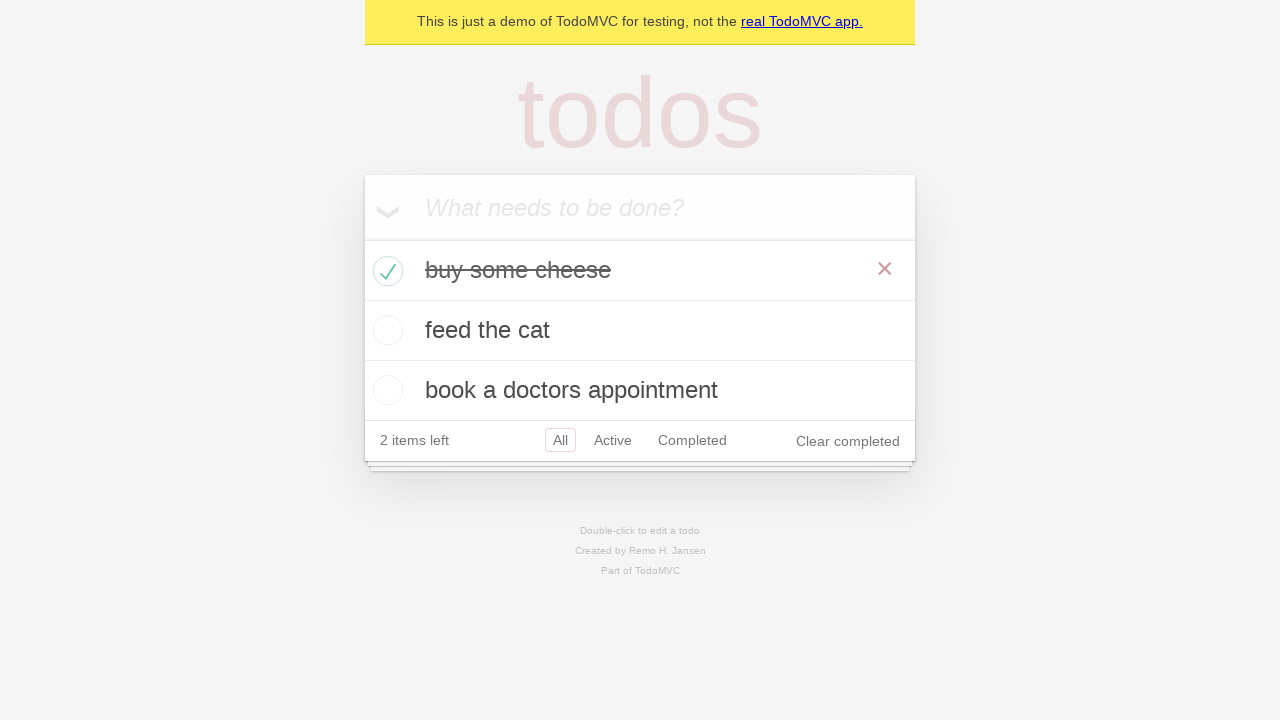

Clicked 'Clear completed' button to remove completed todo at (848, 441) on internal:role=button[name="Clear completed"i]
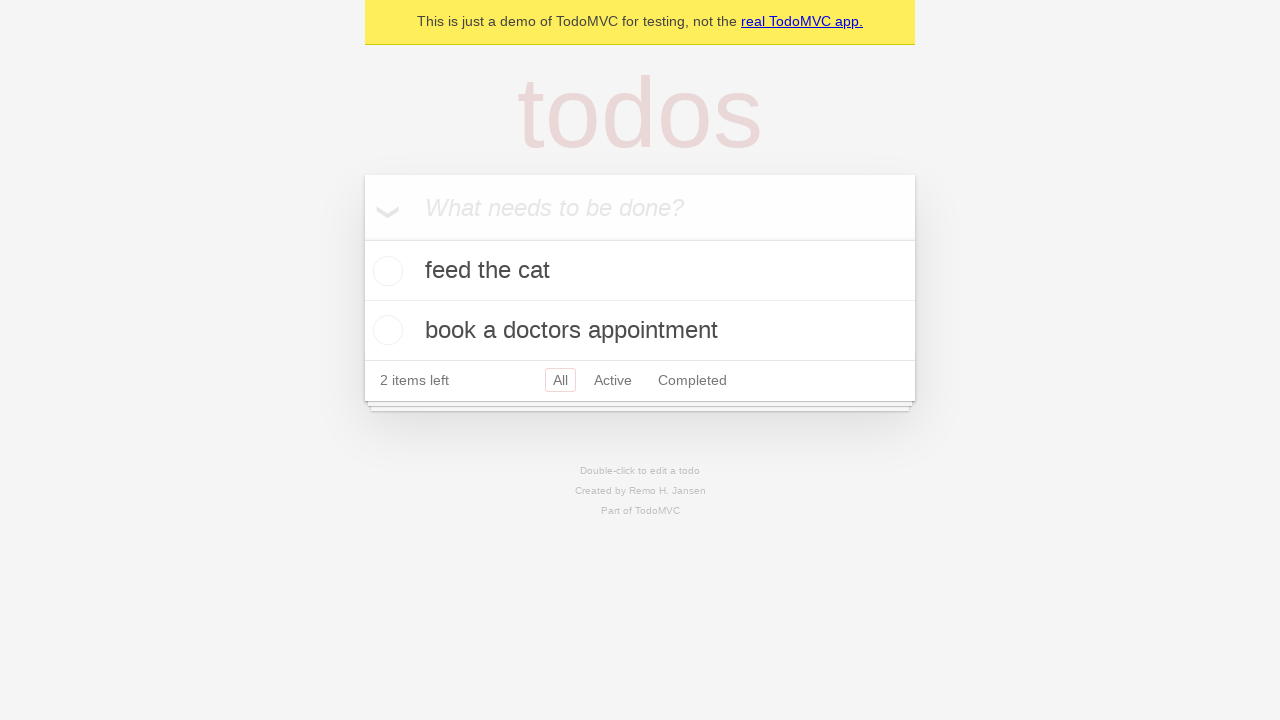

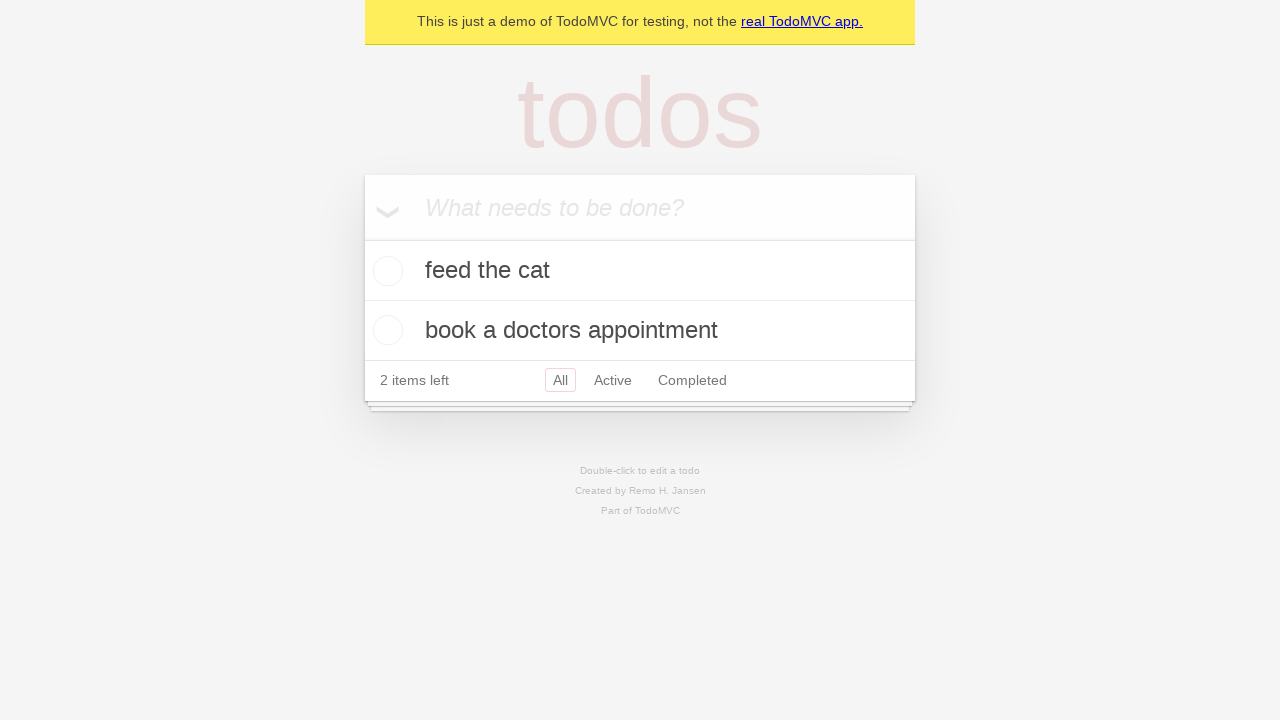